Tests the school search functionality on Louisiana Schools website by entering a school name query, selecting a school from the results, and clicking the search button

Starting URL: https://louisianaschools.com/

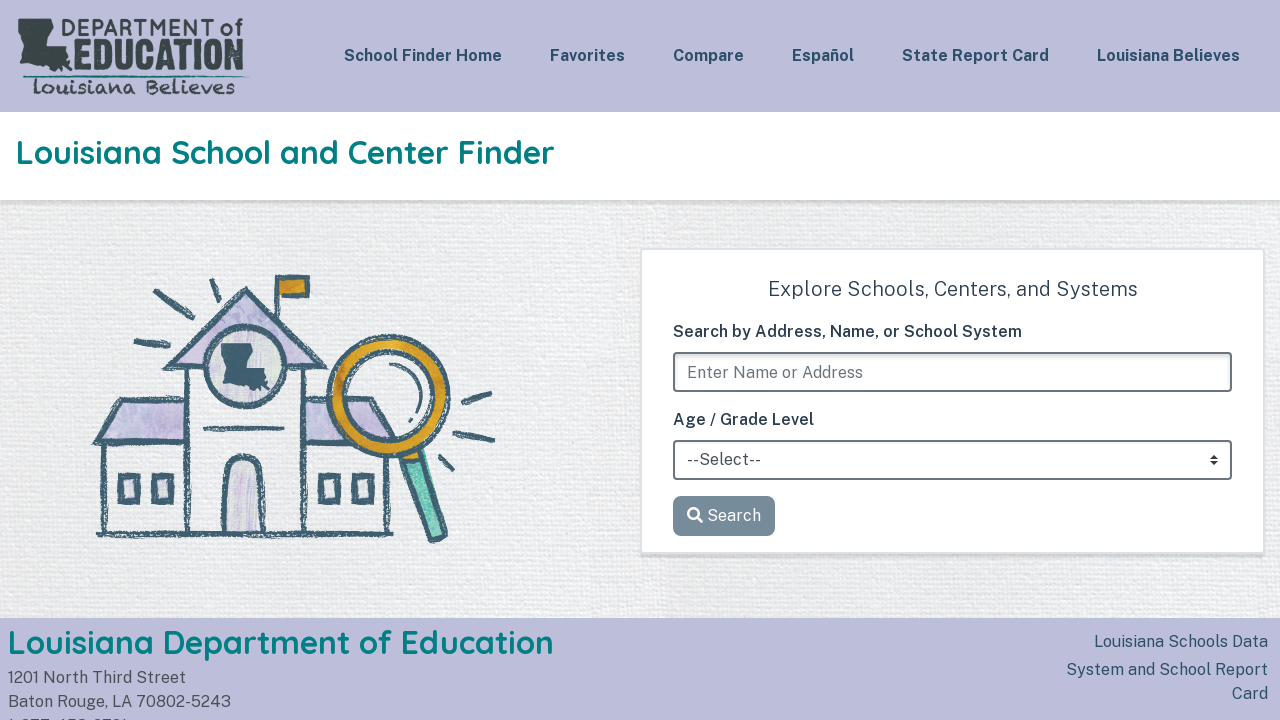

Clicked on the search input field at (952, 372) on input[placeholder='Enter Name or Address']
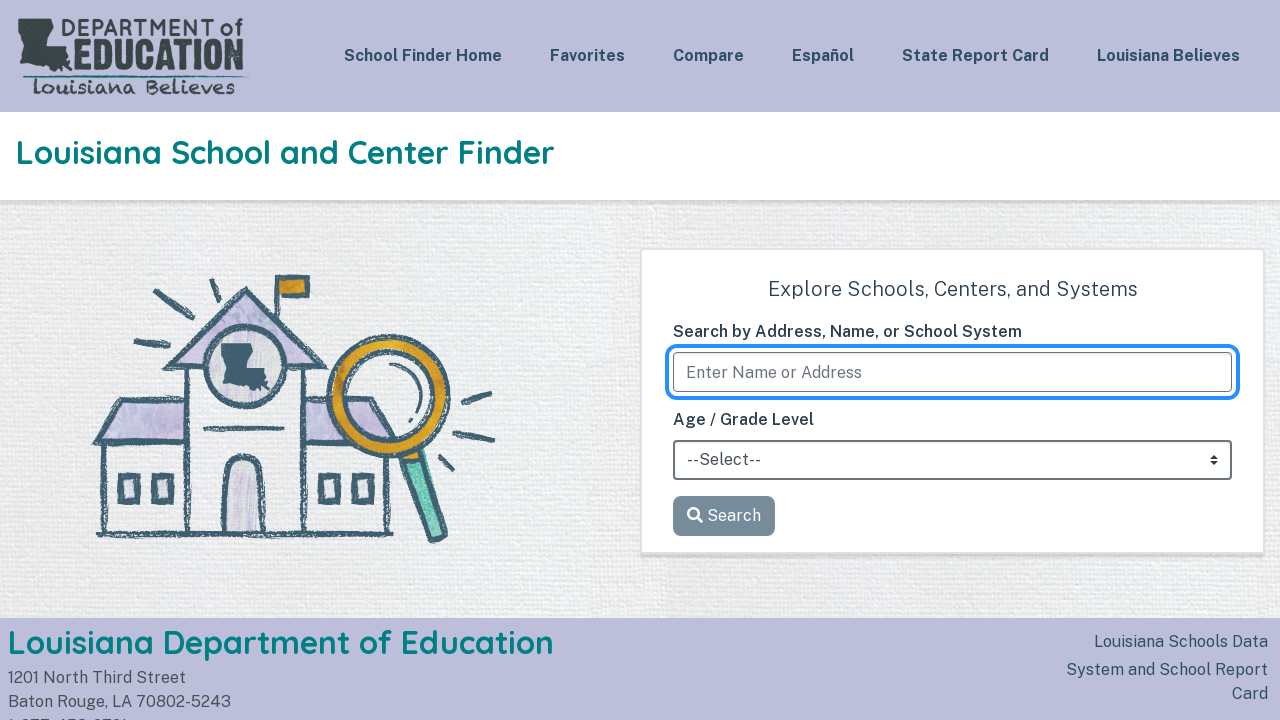

Entered 'Lycee' in the search field on input[placeholder='Enter Name or Address']
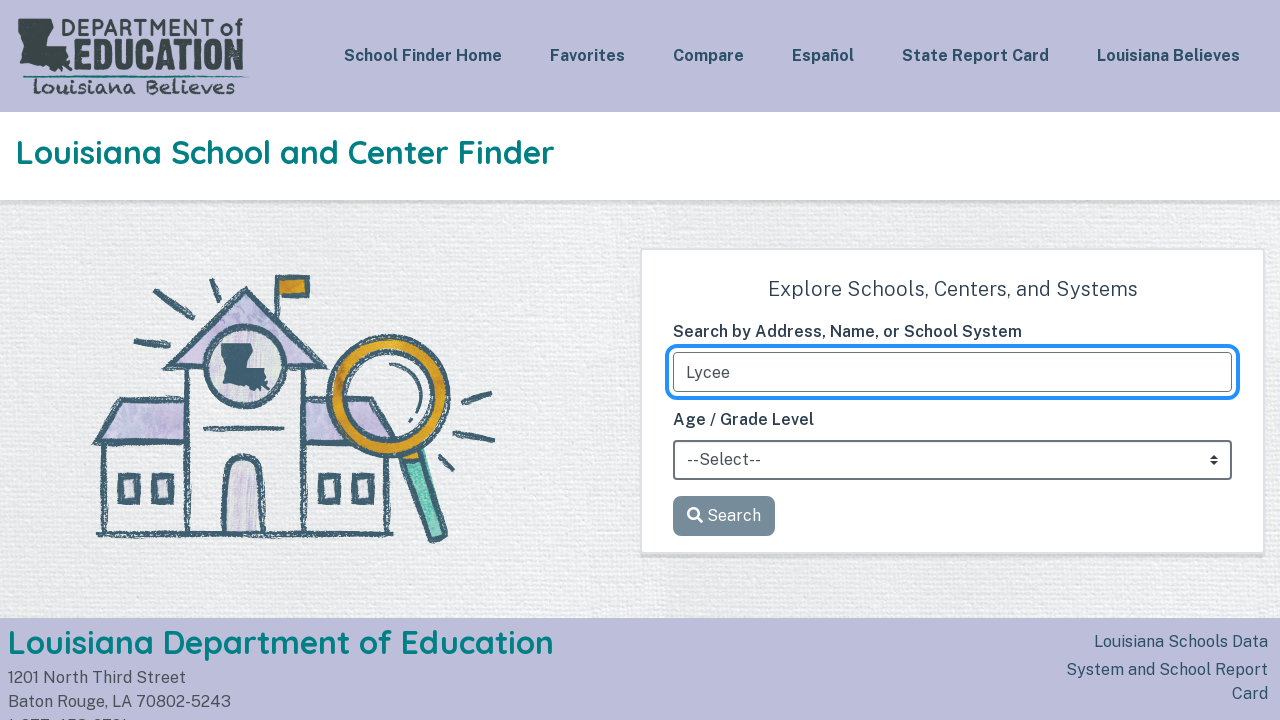

Waited for search suggestions to appear
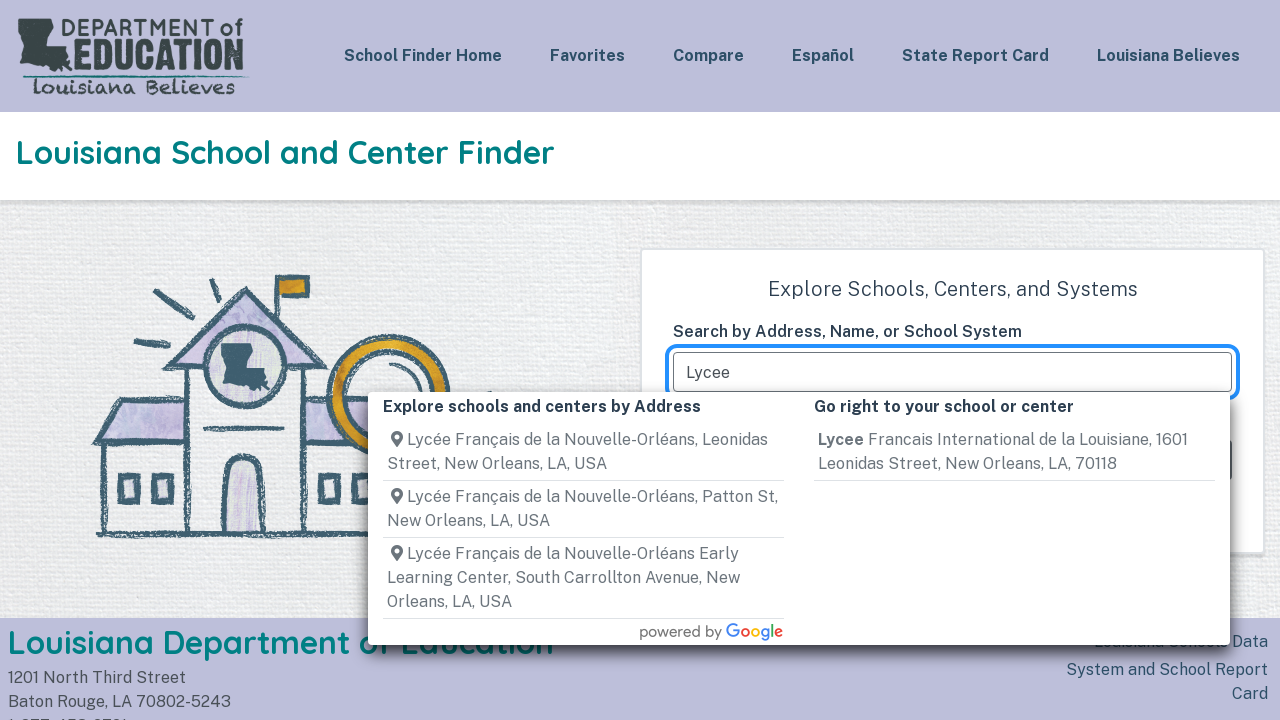

Selected the third school result from search suggestions at (583, 579) on xpath=//div[@id='wide-div']//div[@class='col'][1]//h6[1]/following-sibling::a >>
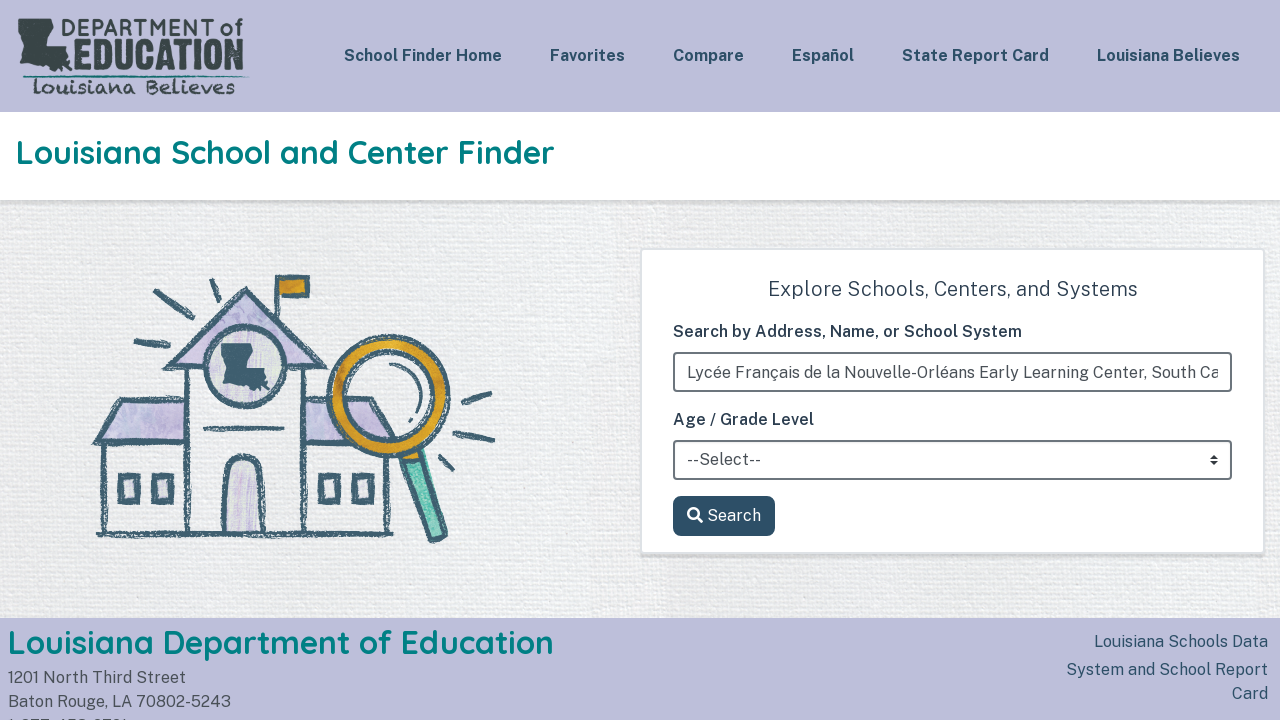

Waited for selection to process
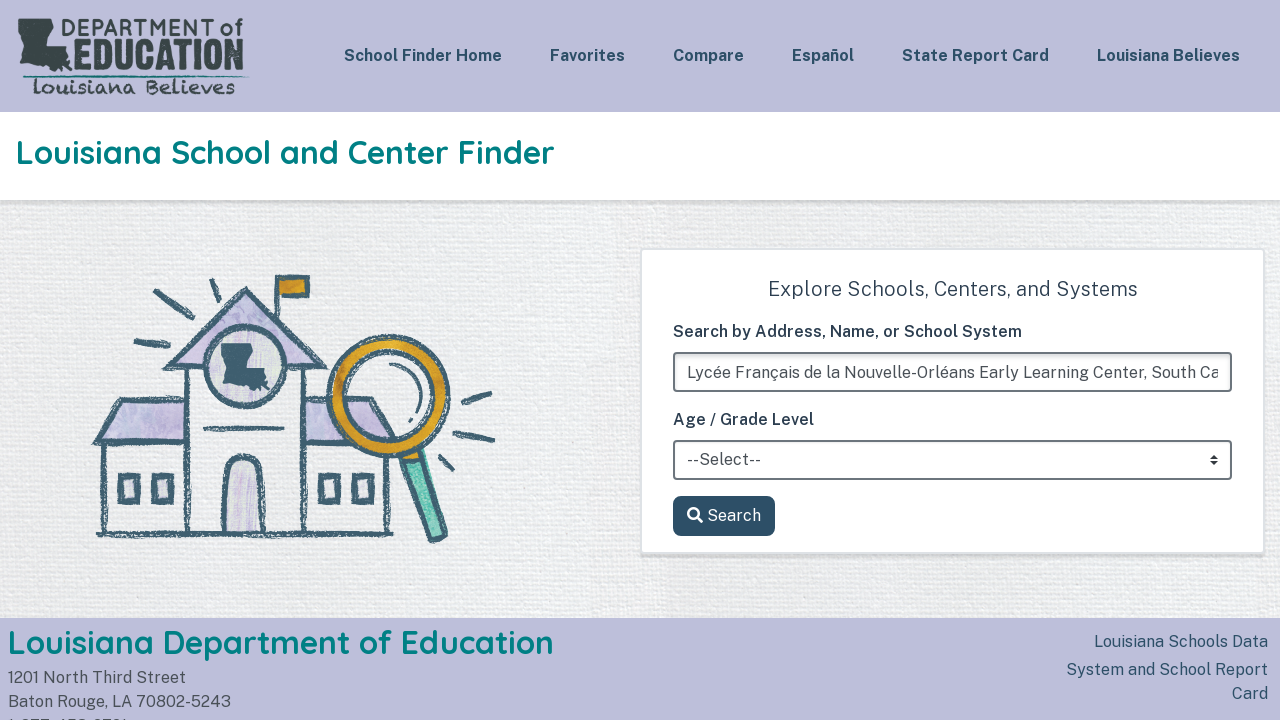

Clicked the search button to execute search at (724, 516) on #searchButton
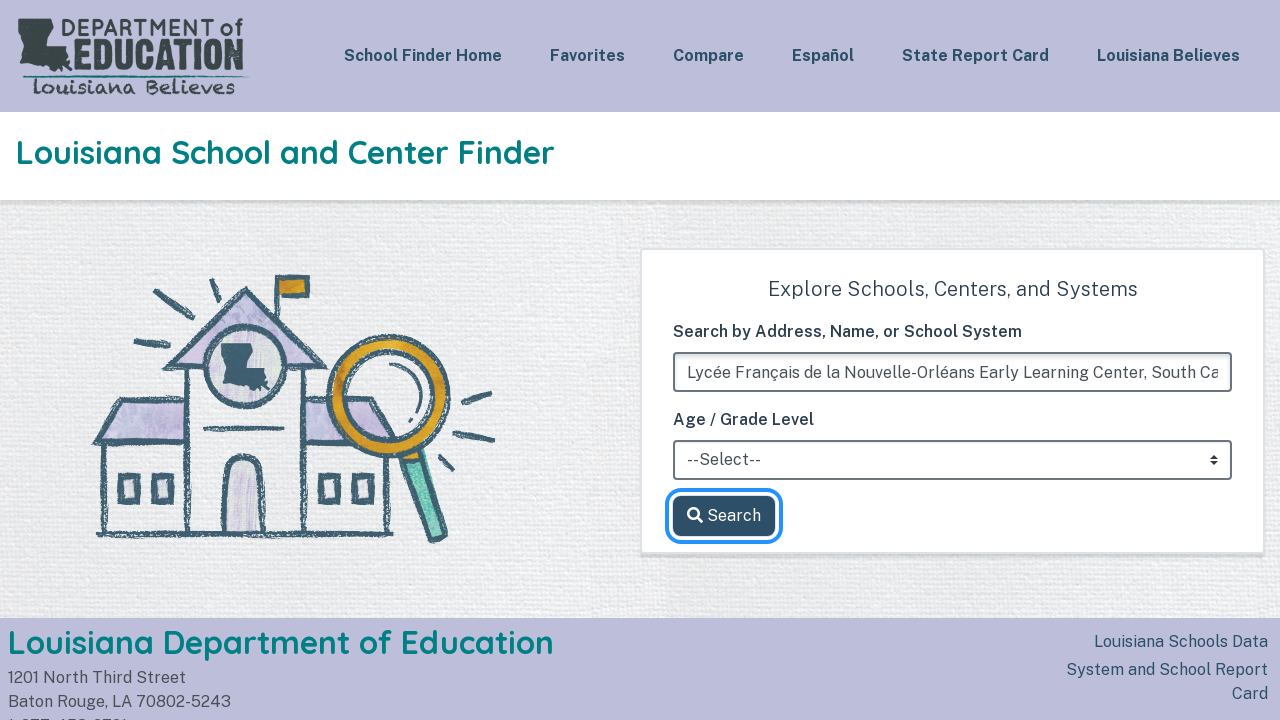

Waited for search results to load
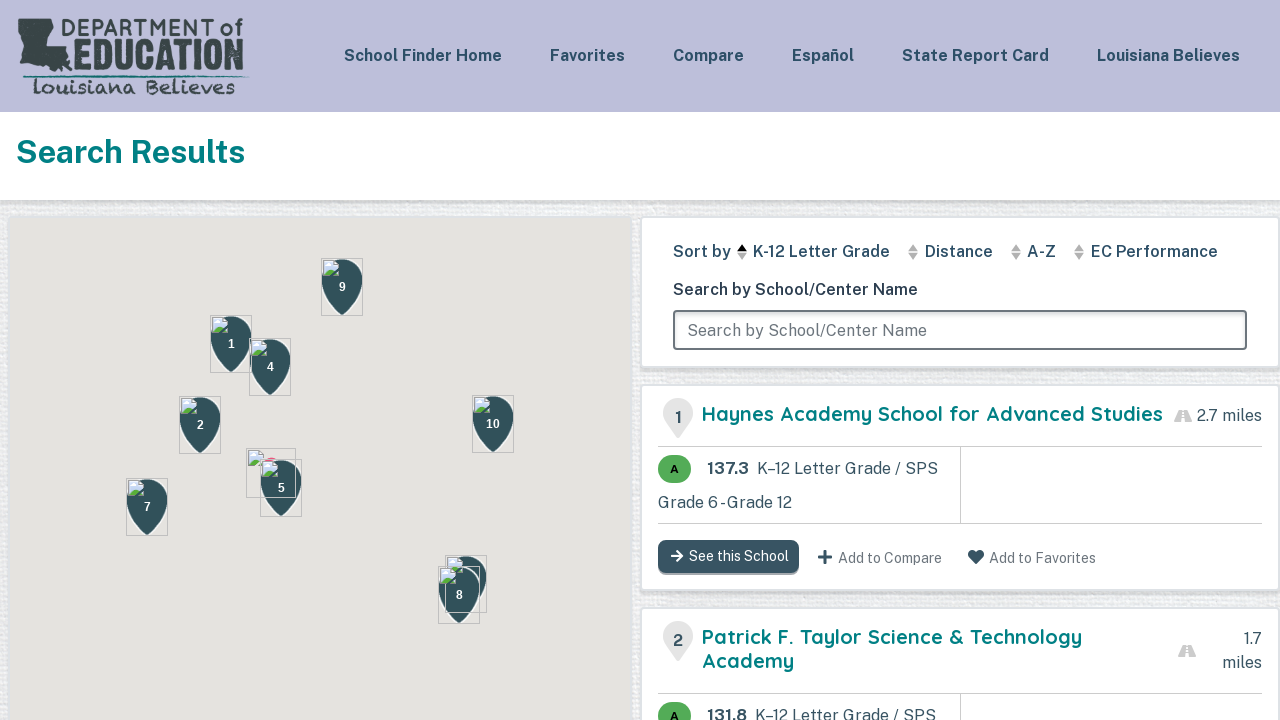

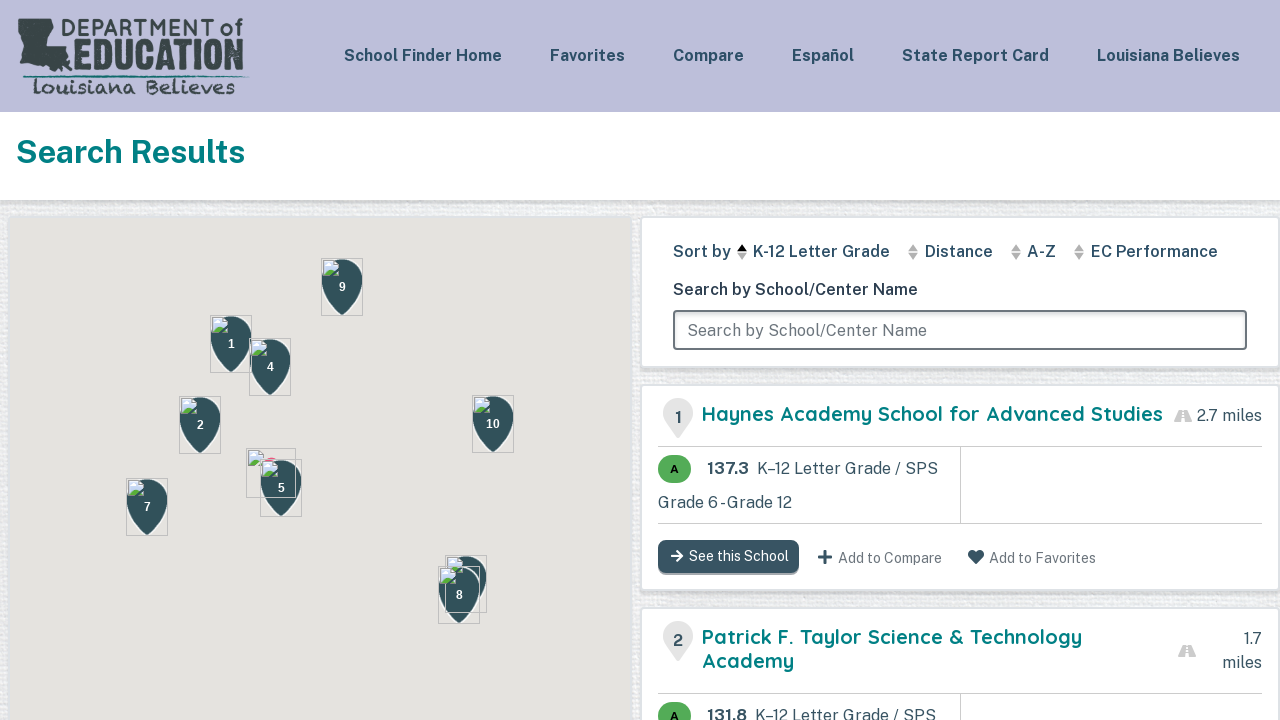